Tests the tab navigation functionality on the DEMOQA widgets page by clicking through different tab sections

Starting URL: https://demoqa.com

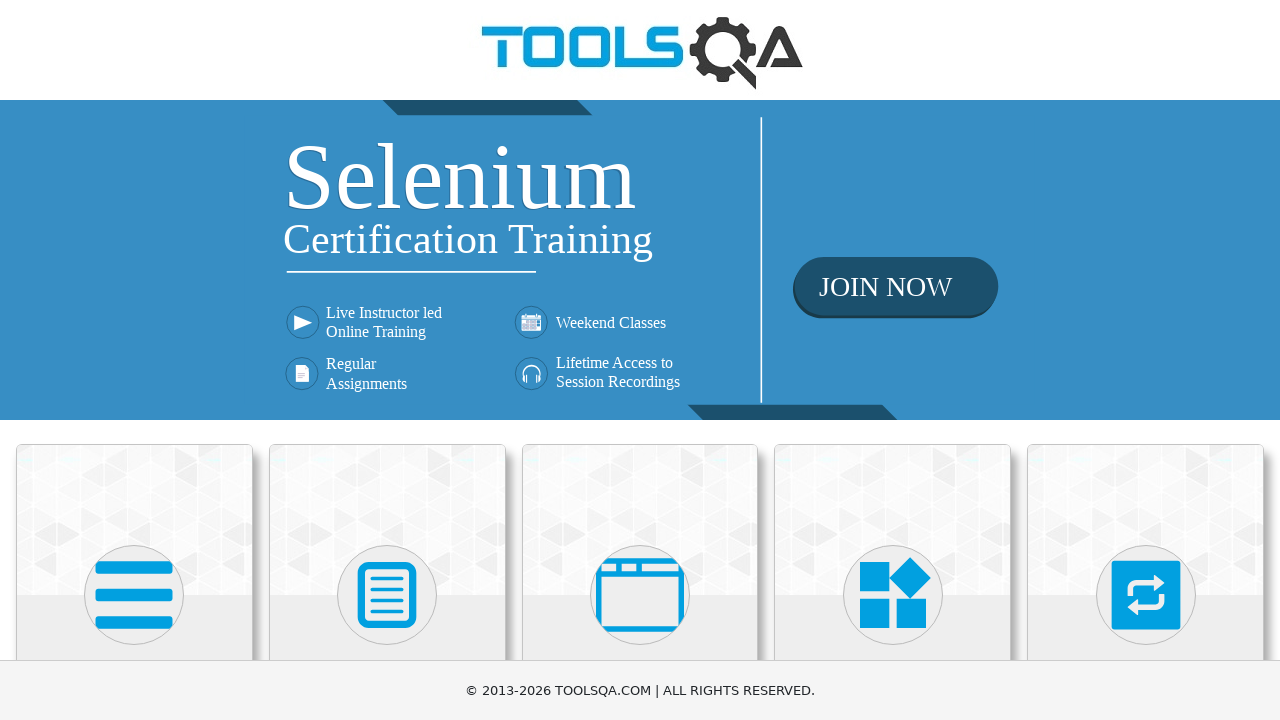

Located Widgets section
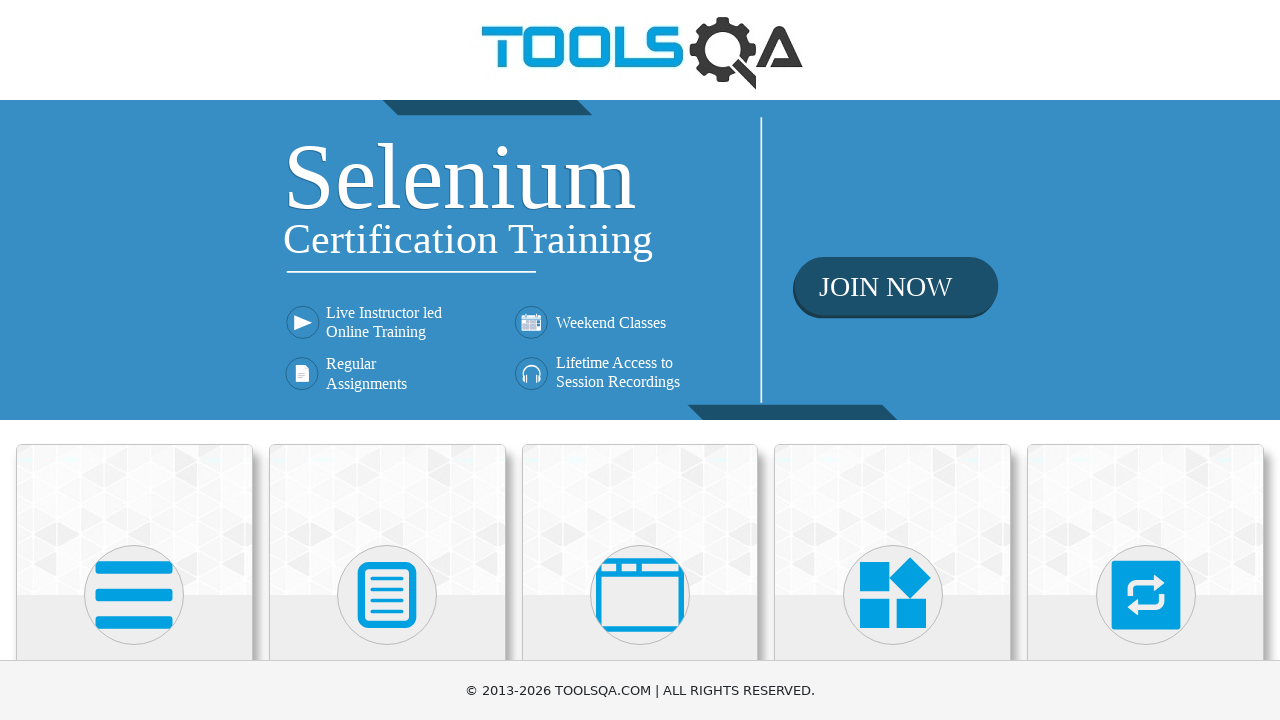

Scrolled Widgets section into view
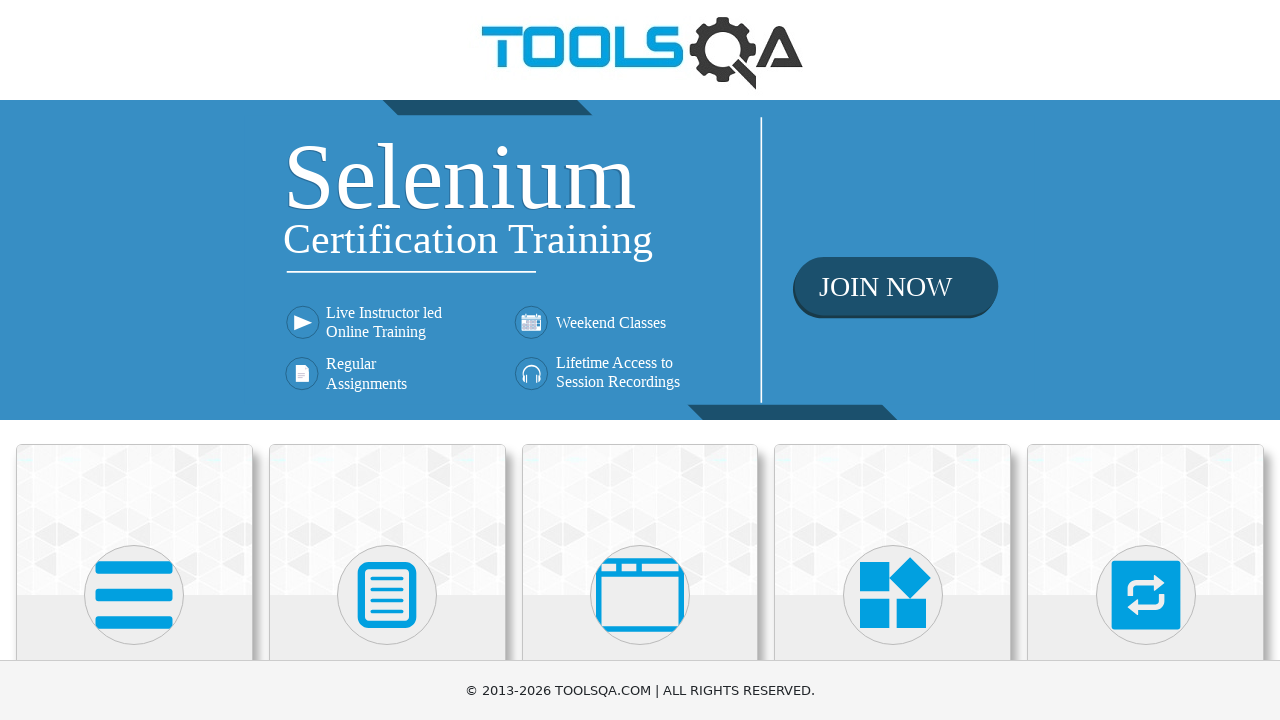

Clicked on Widgets section at (893, 360) on h5:text('Widgets')
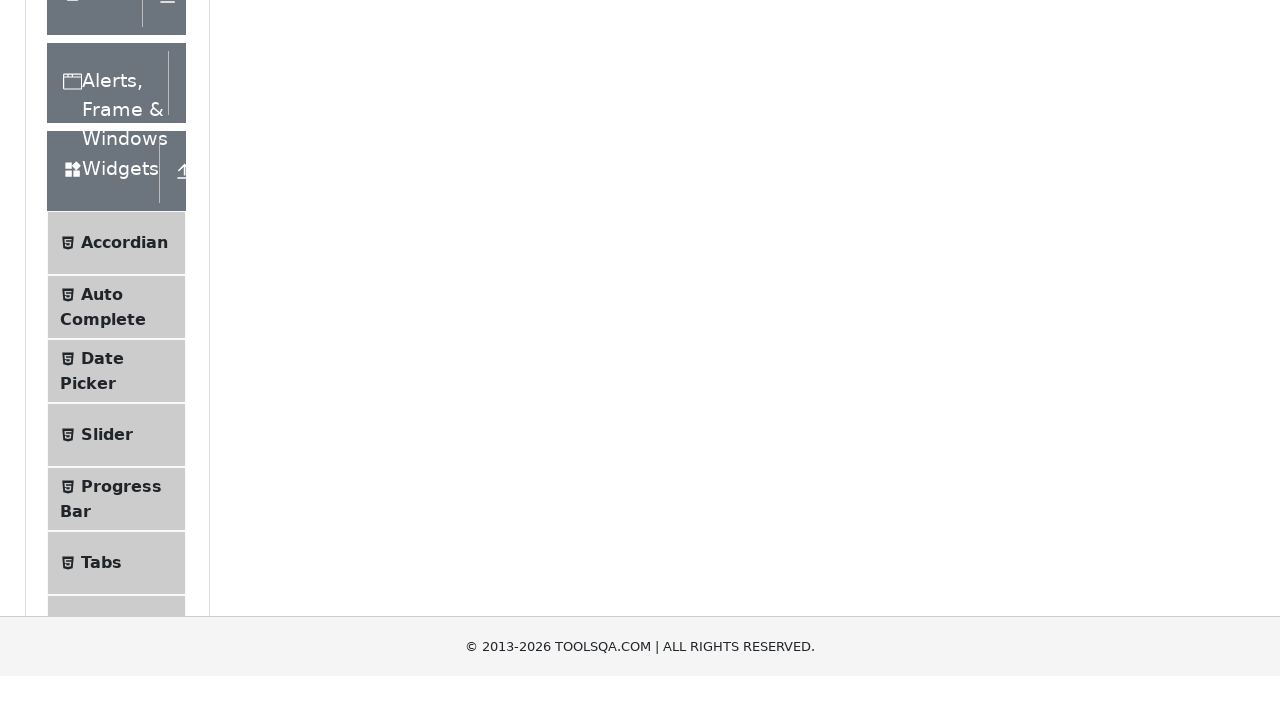

Located Tabs menu item
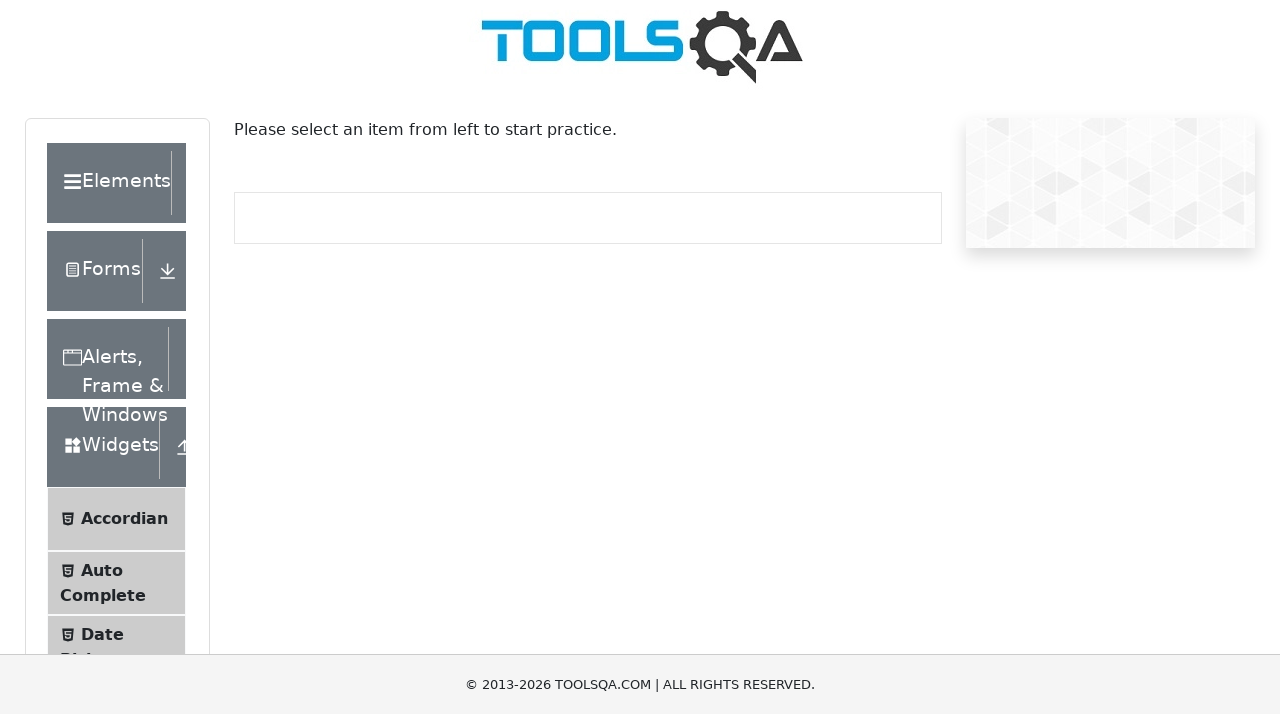

Scrolled Tabs menu item into view
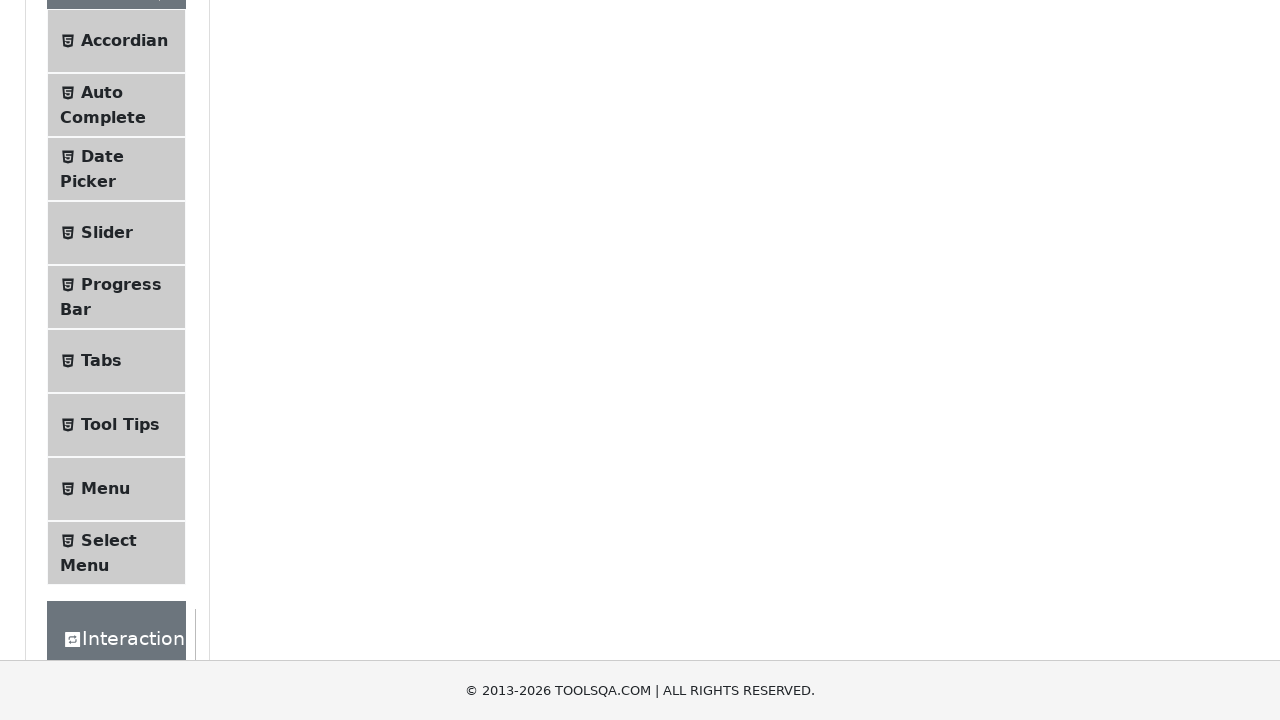

Clicked on Tabs menu item to navigate to Tabs section at (101, 361) on span:text('Tabs')
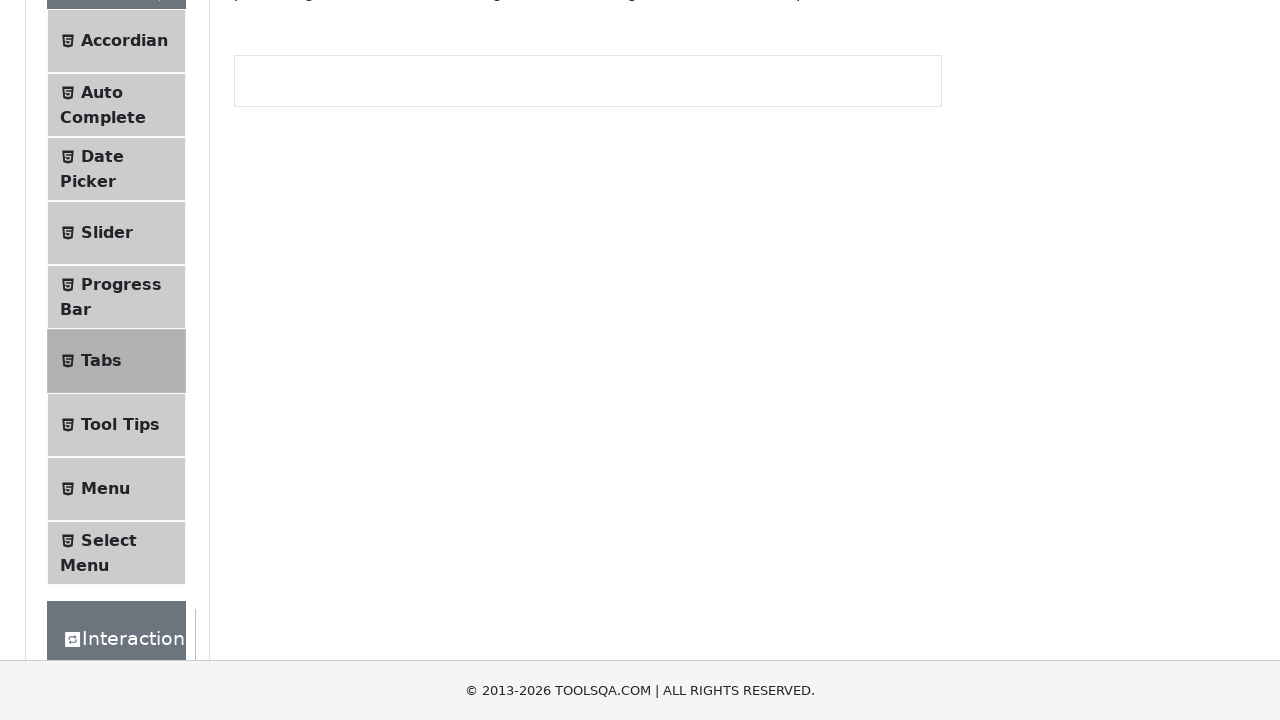

Clicked the 'What' tab at (272, 284) on #demo-tab-what
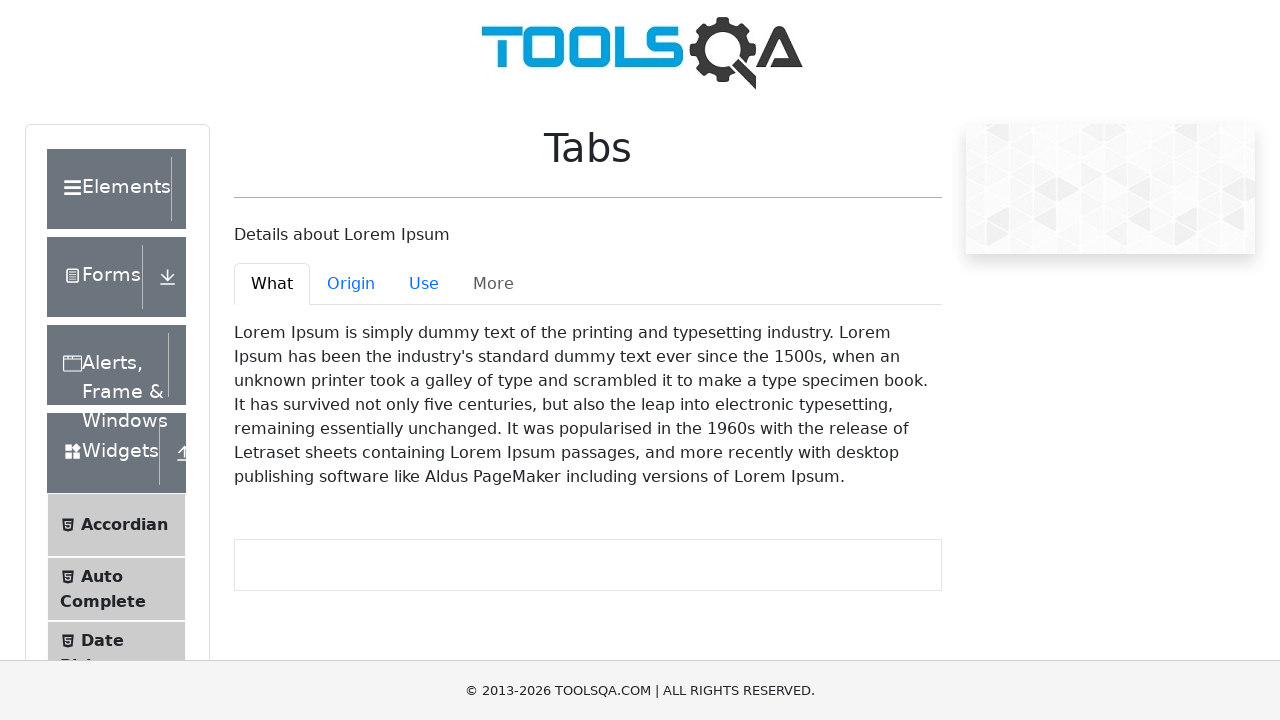

Clicked the 'Origin' tab at (351, 284) on #demo-tab-origin
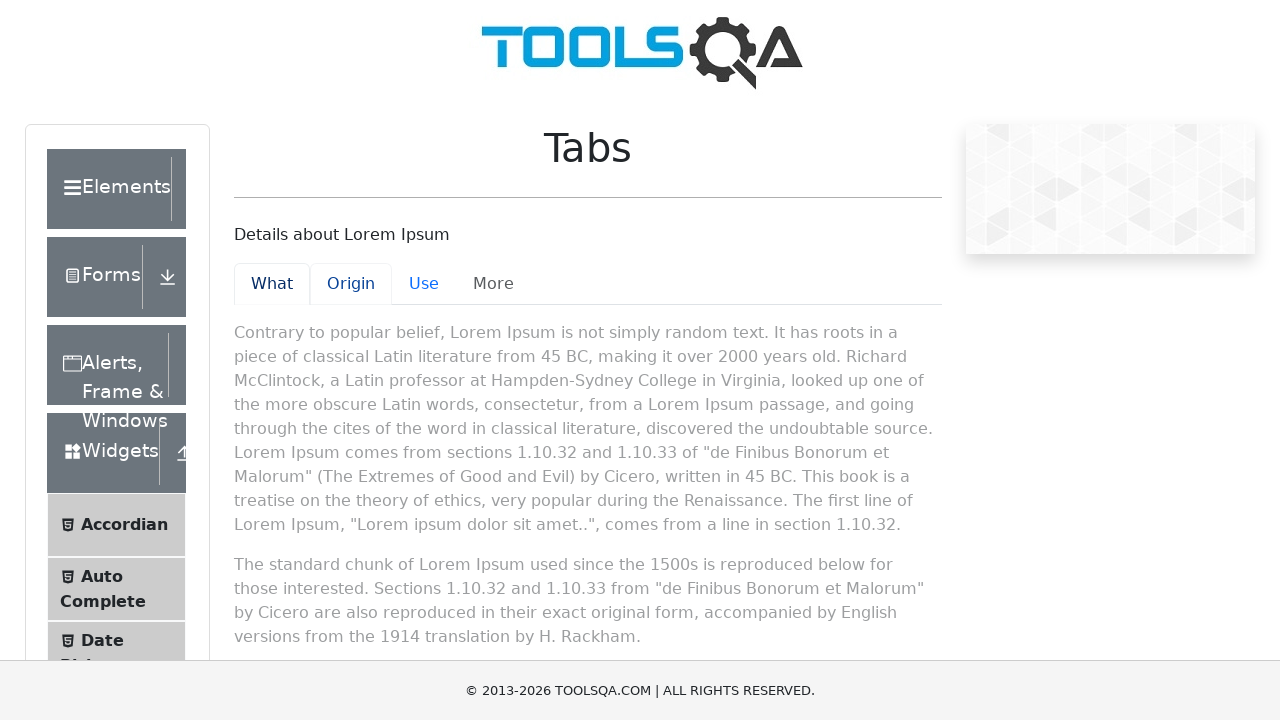

Clicked the 'Use' tab at (424, 284) on #demo-tab-use
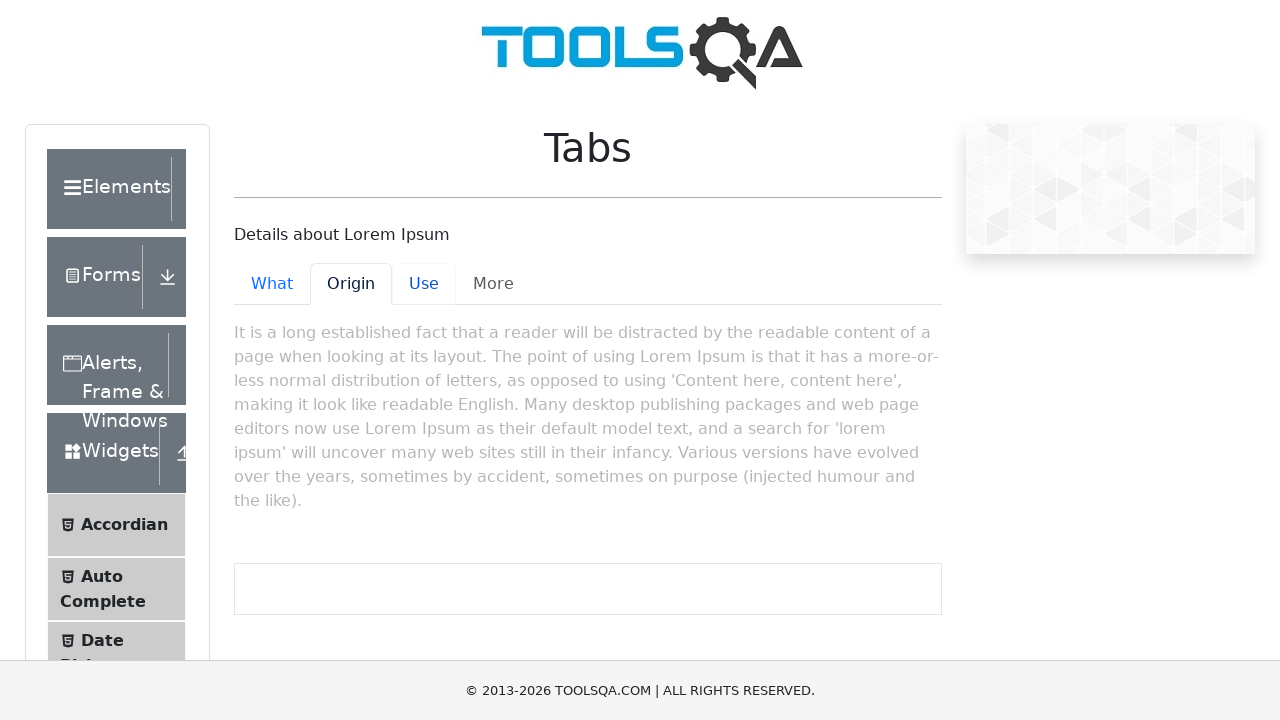

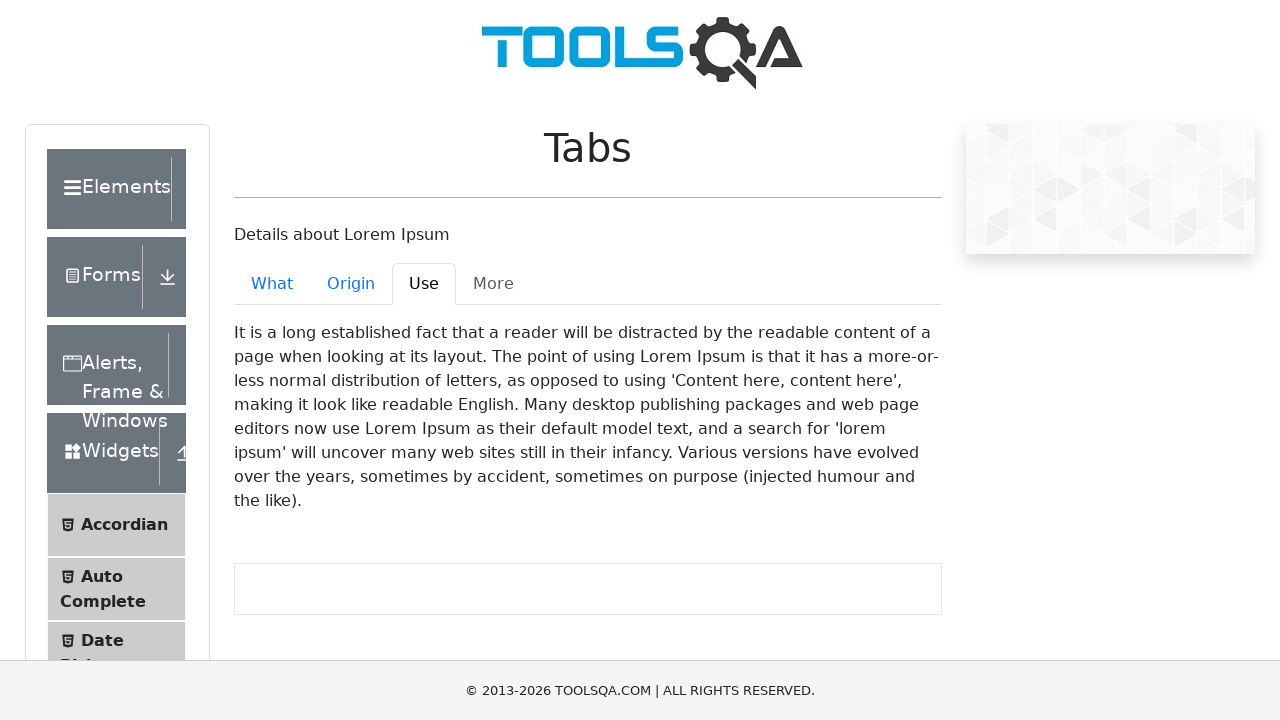